Tests multi-select dropdown functionality by selecting multiple car options (Volvo, Saab, and Audi) from a select menu

Starting URL: https://demoqa.com/select-menu

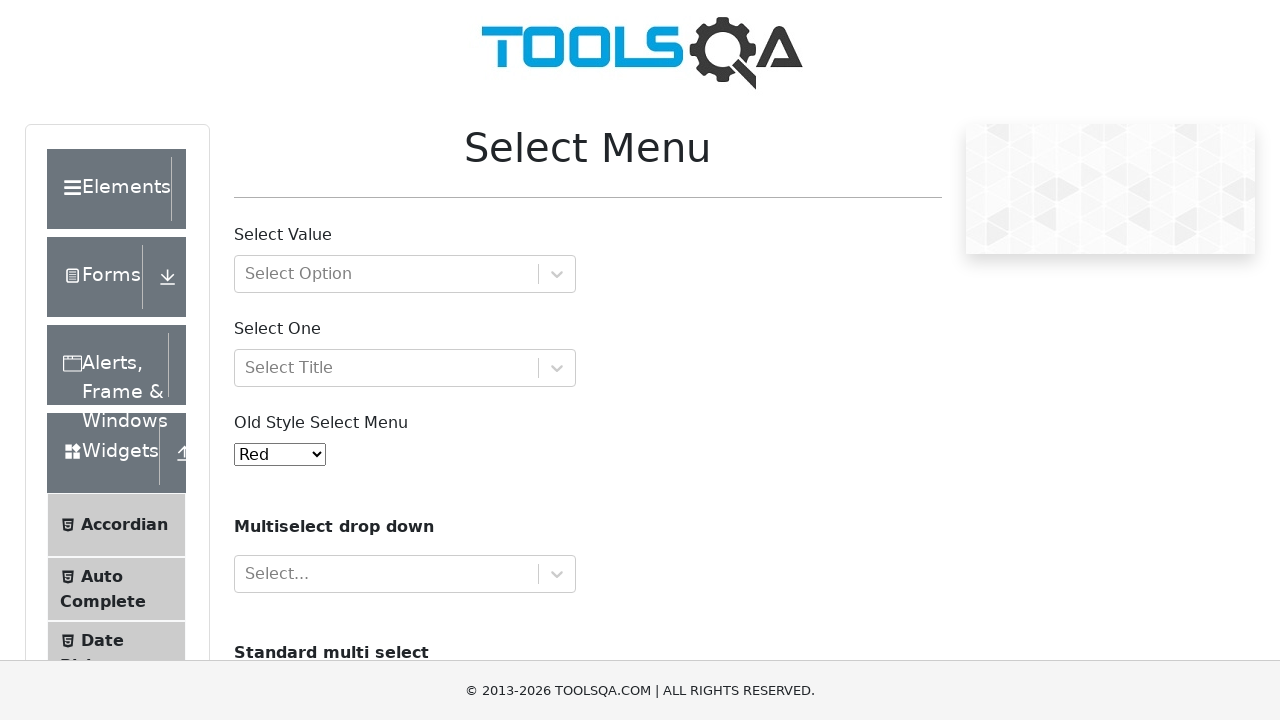

Navigated to https://demoqa.com/select-menu
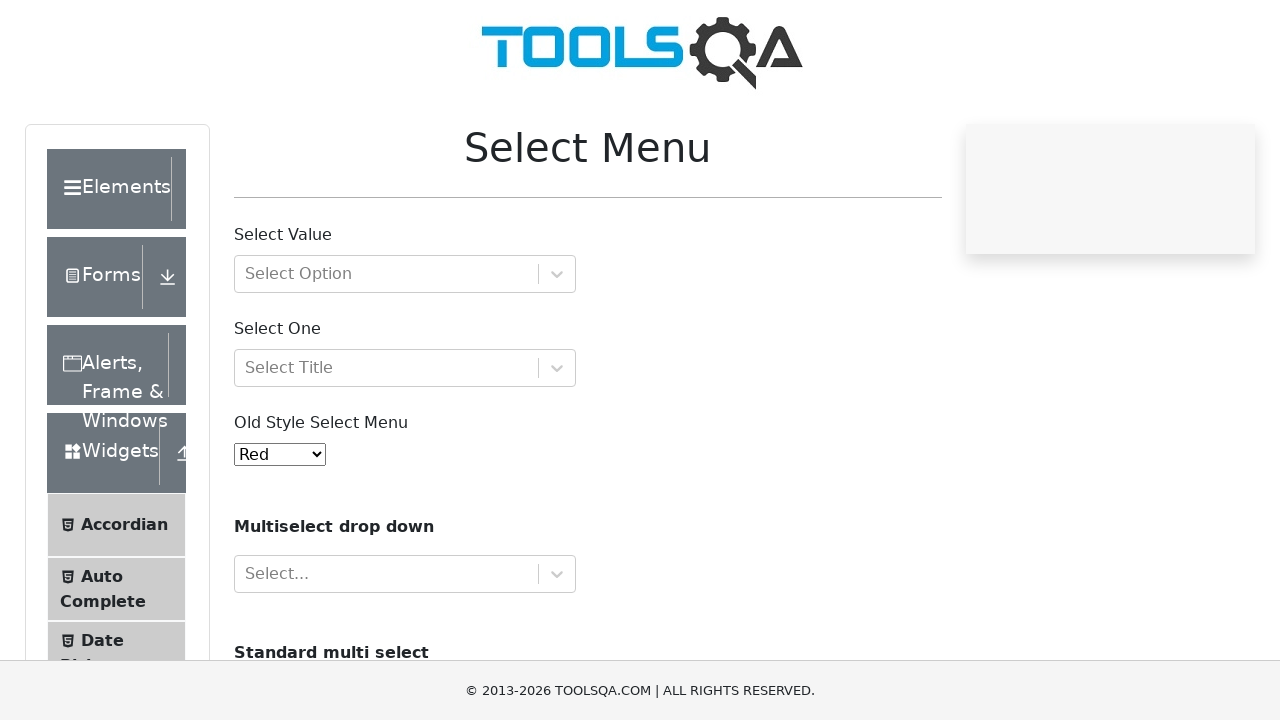

Selected multiple car options (Volvo, Saab, and Audi) from the dropdown on select#cars
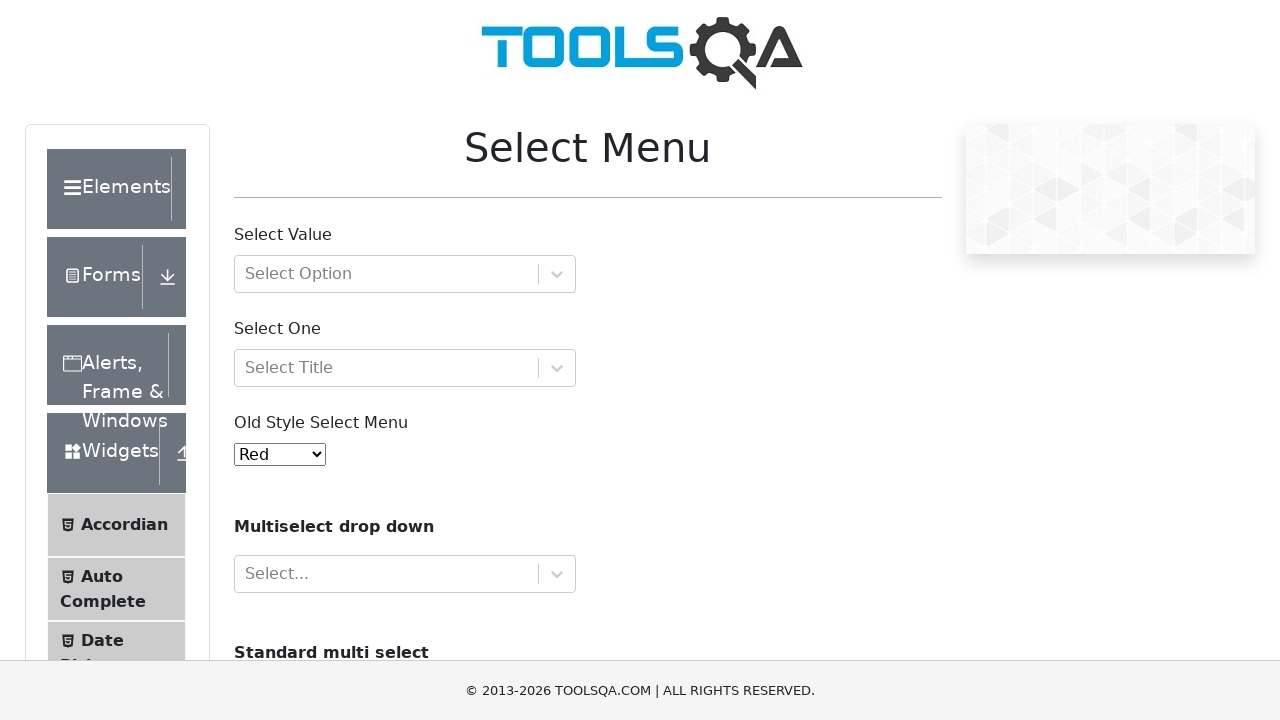

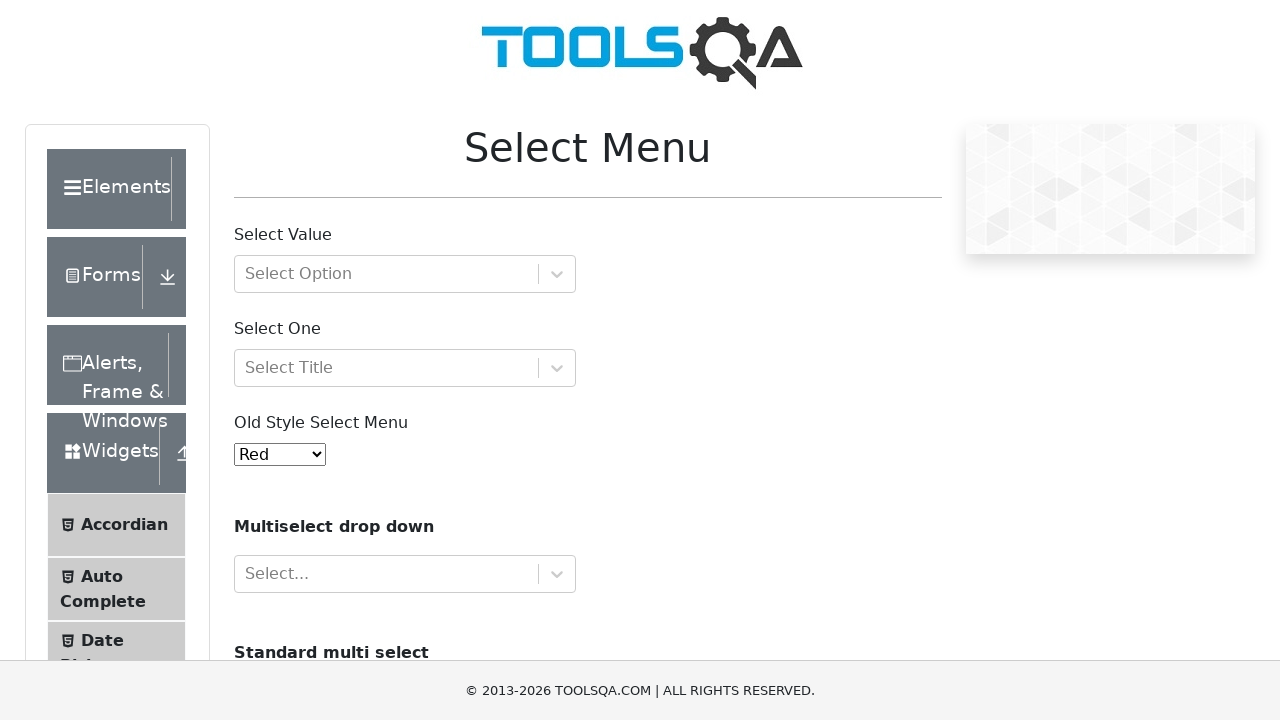